Tests alert popup handling by triggering an alert and accepting it

Starting URL: http://automationtesting.co.uk/popups.html

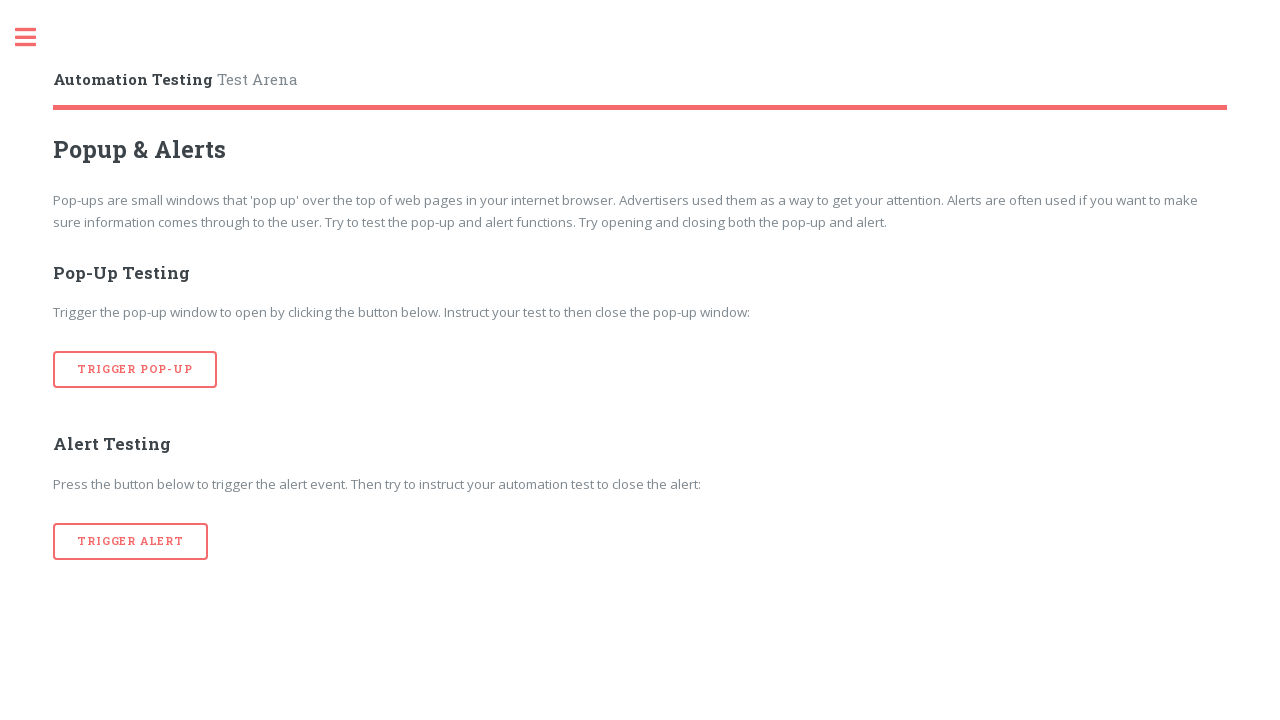

Clicked button to trigger alert popup at (131, 541) on [onclick='alertTrigger()']
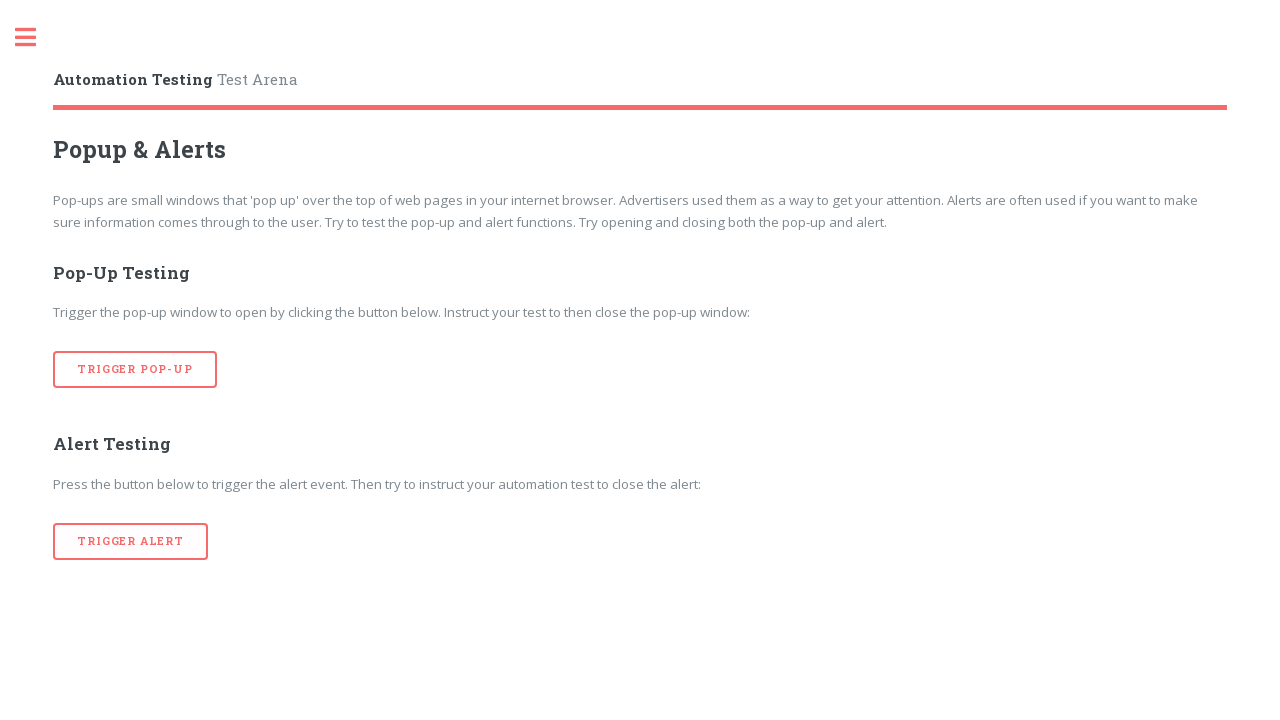

Set up dialog handler to accept alert
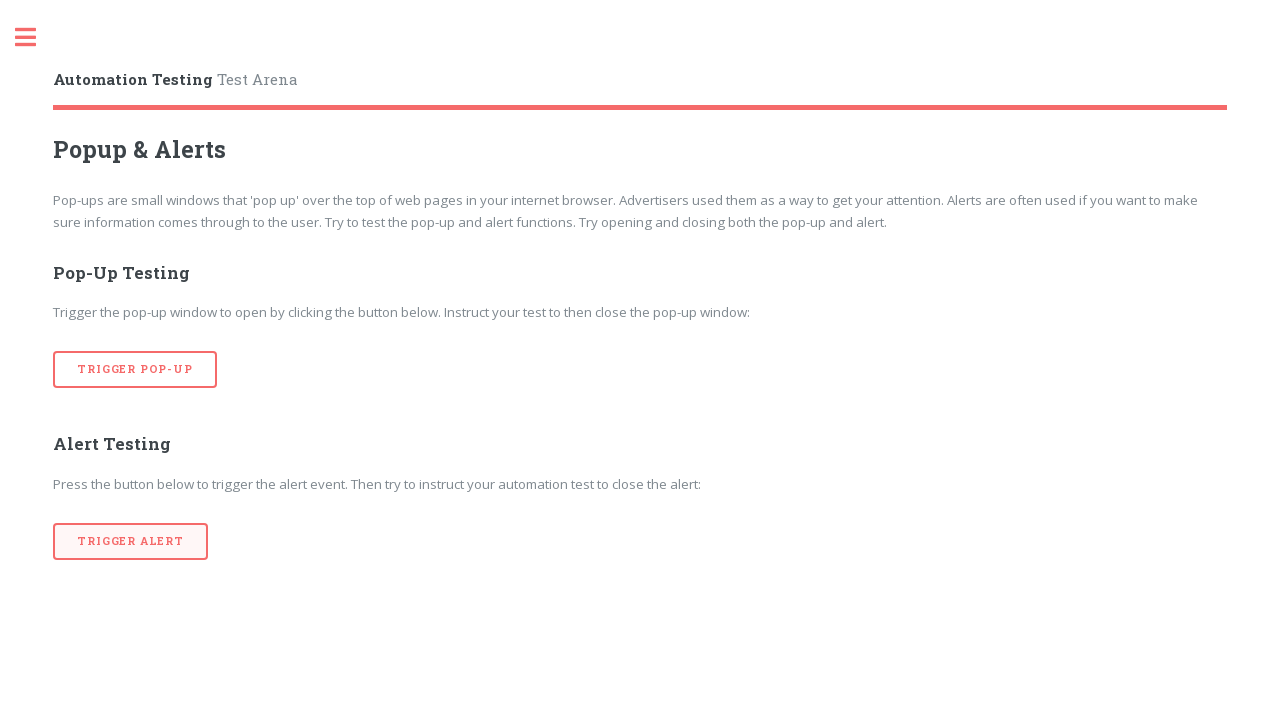

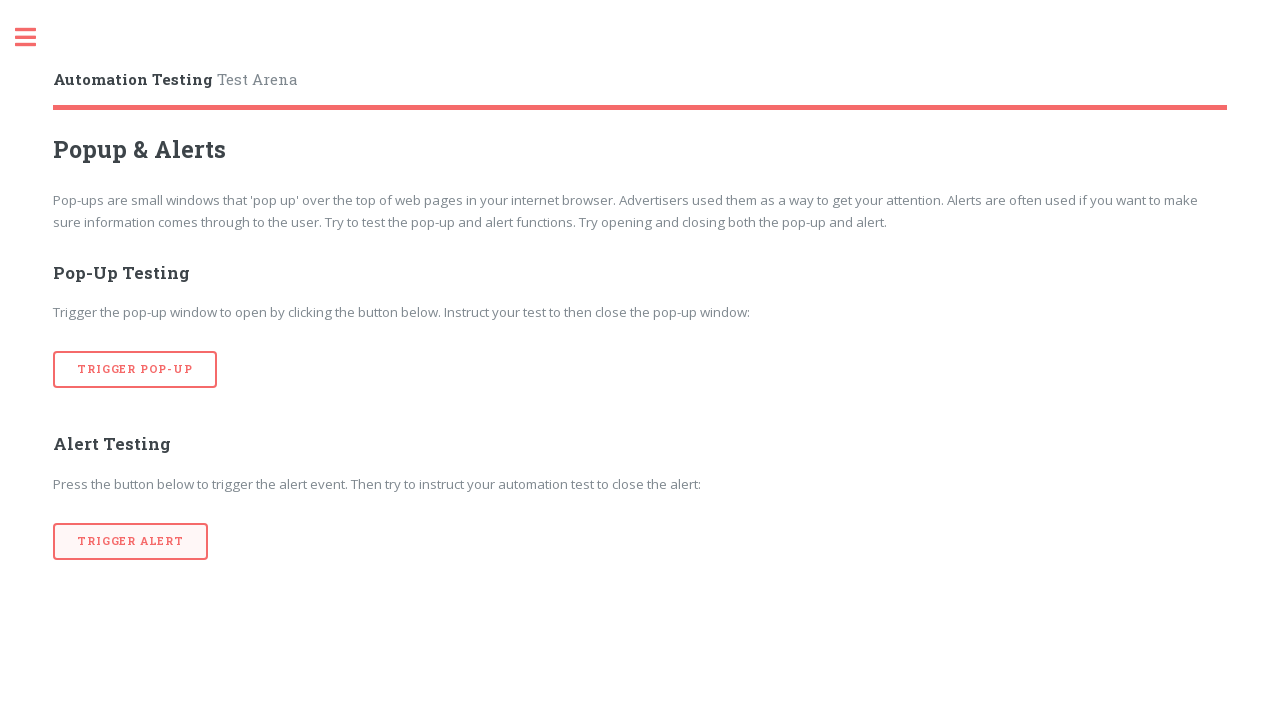